Simple navigation test that loads the Test Otomasyonu website homepage

Starting URL: https://www.testotomasyonu.com

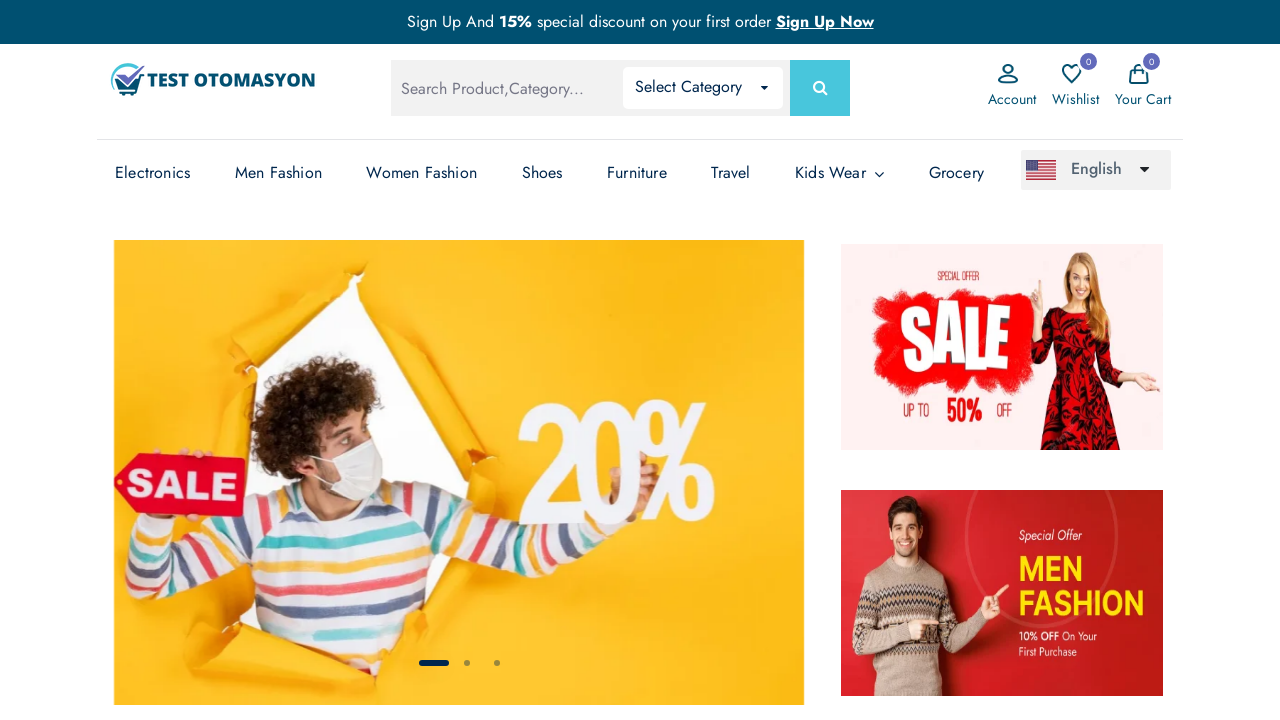

Waited for page to reach networkidle state on Test Otomasyonu homepage
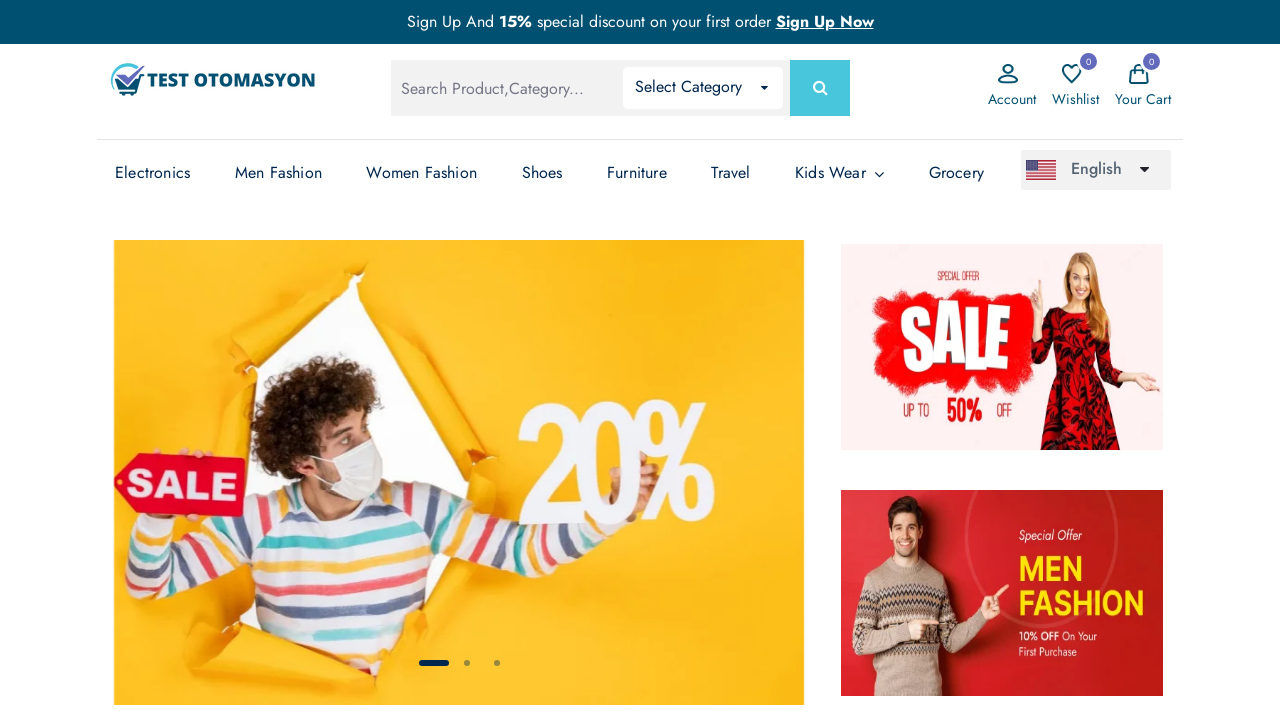

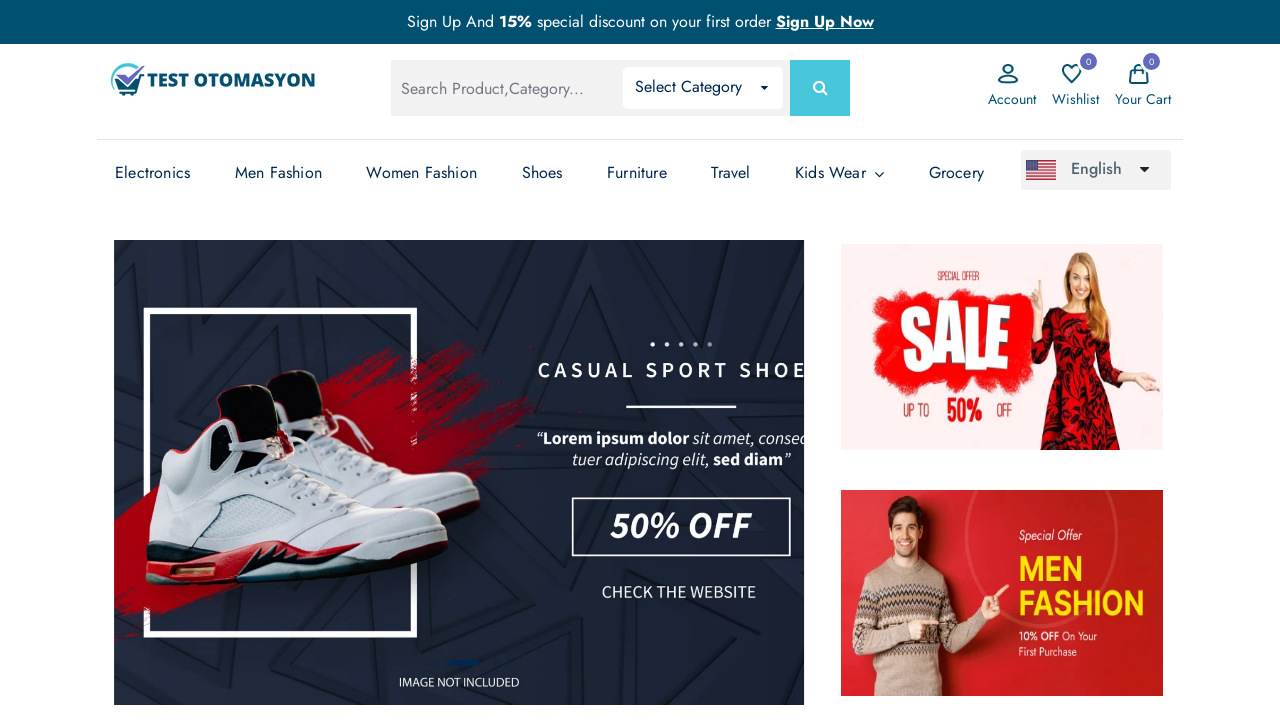